Navigates to the Training360 website homepage and verifies it loads successfully

Starting URL: https://www.training360.com/

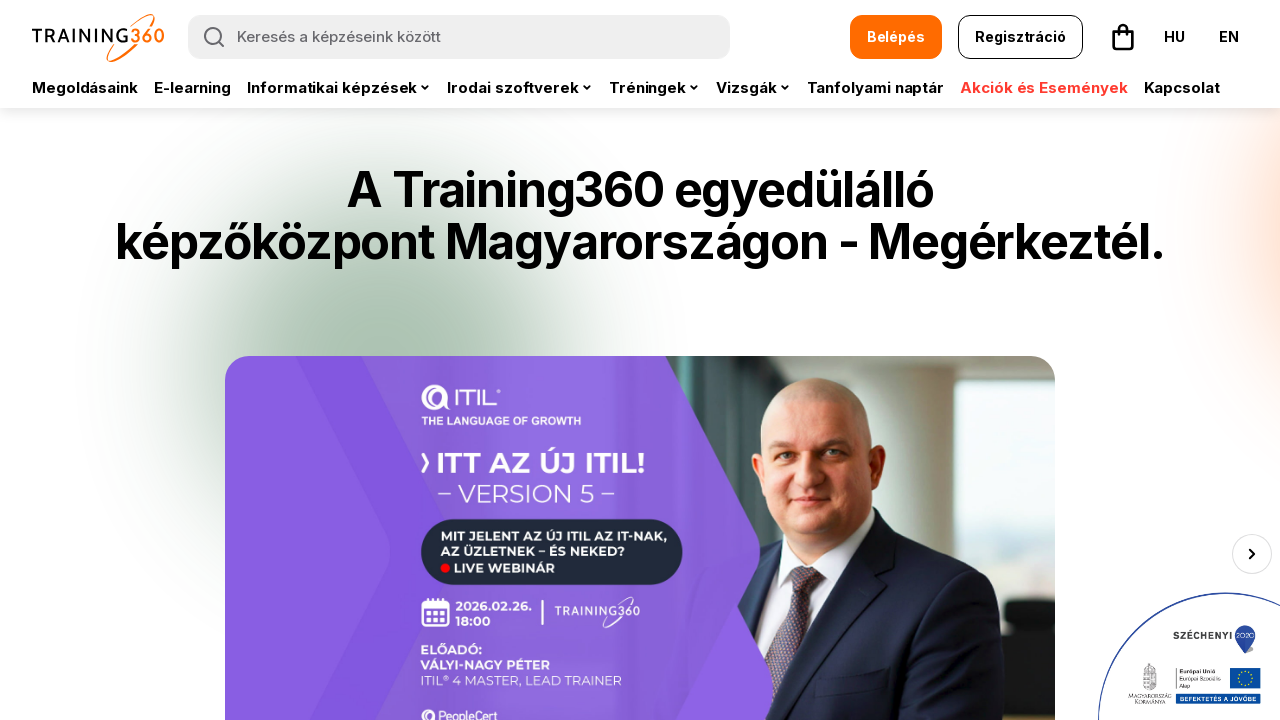

Waited for Training360 homepage DOM content to load
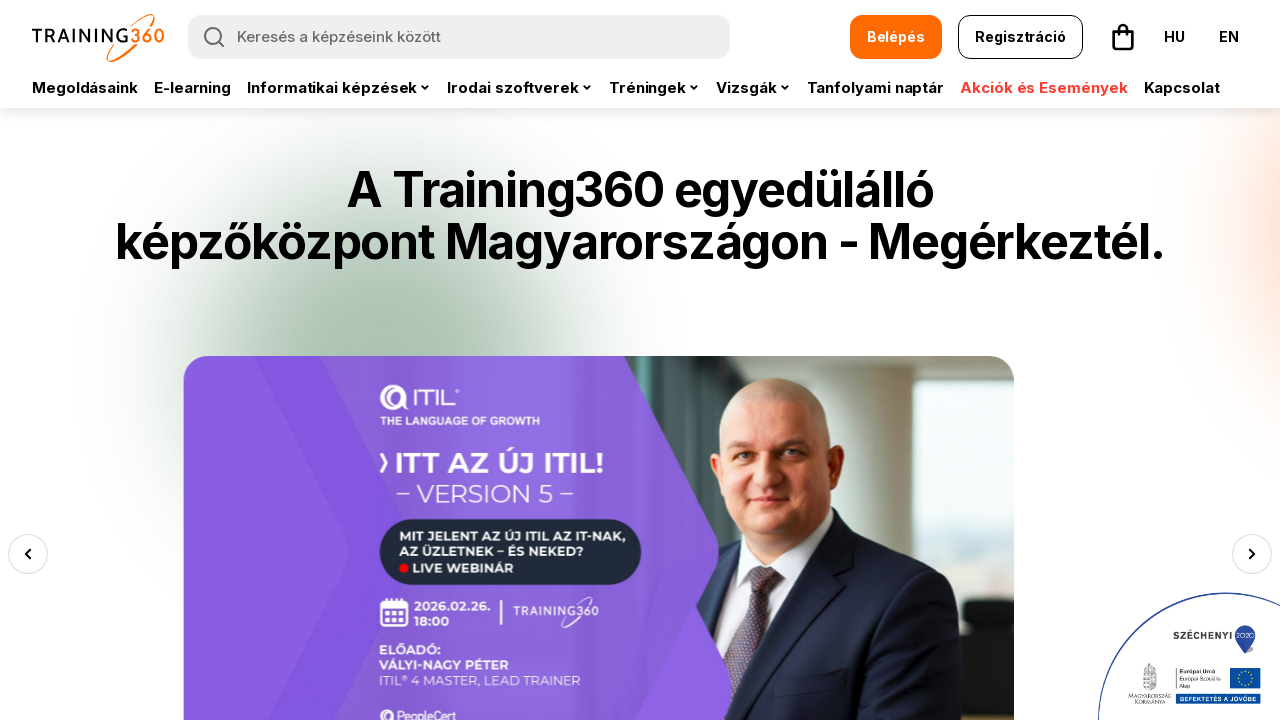

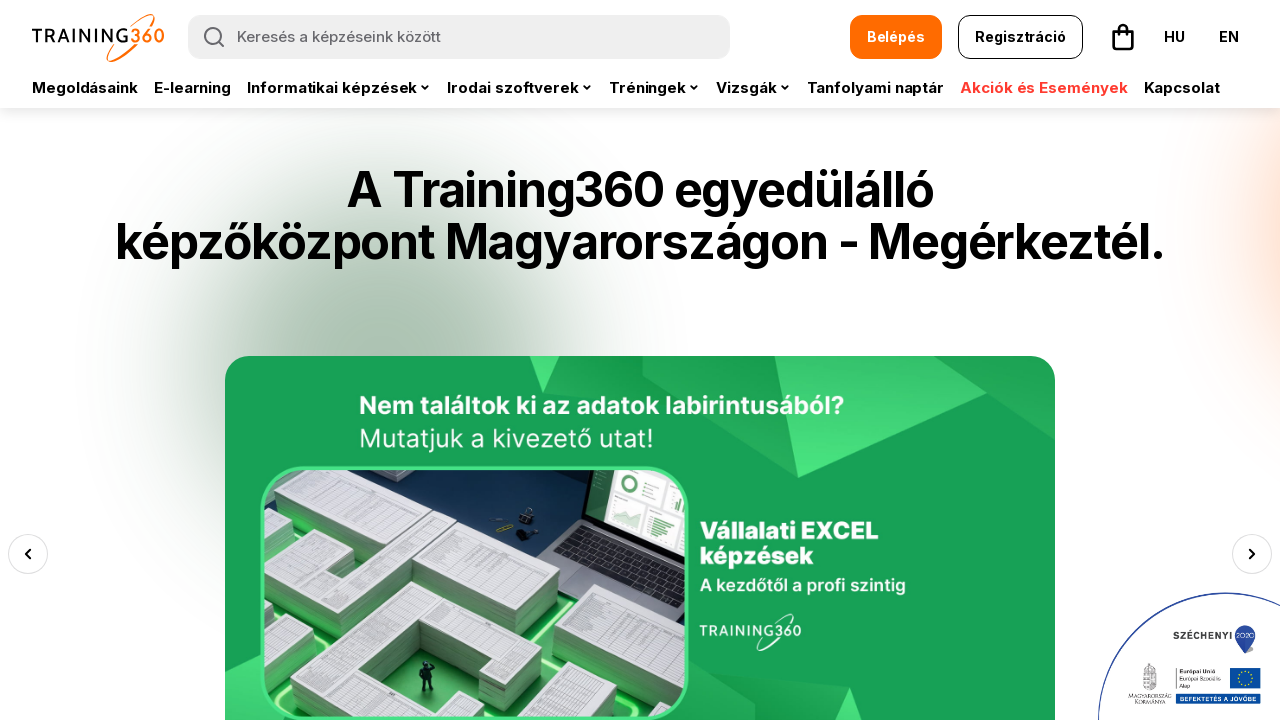